Tests dropdown selection by selecting a currency option from a static dropdown

Starting URL: https://rahulshettyacademy.com/dropdownsPractise/

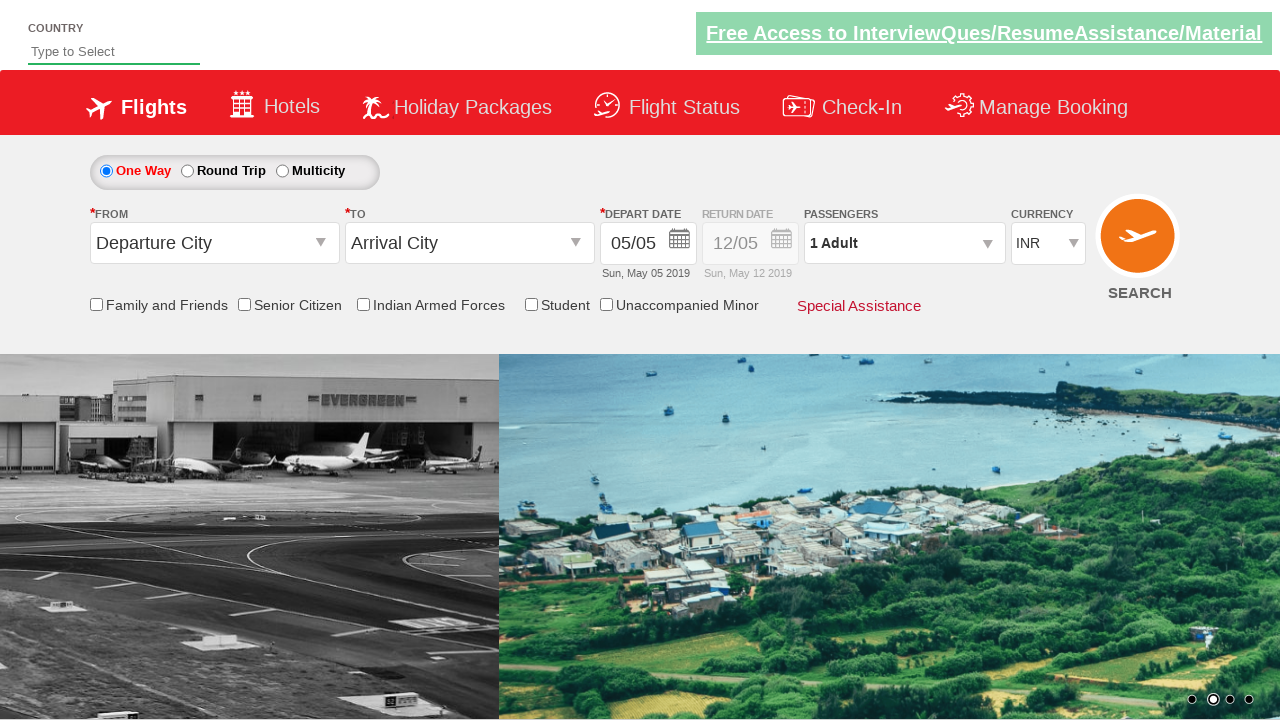

Navigated to dropdownsPractise page
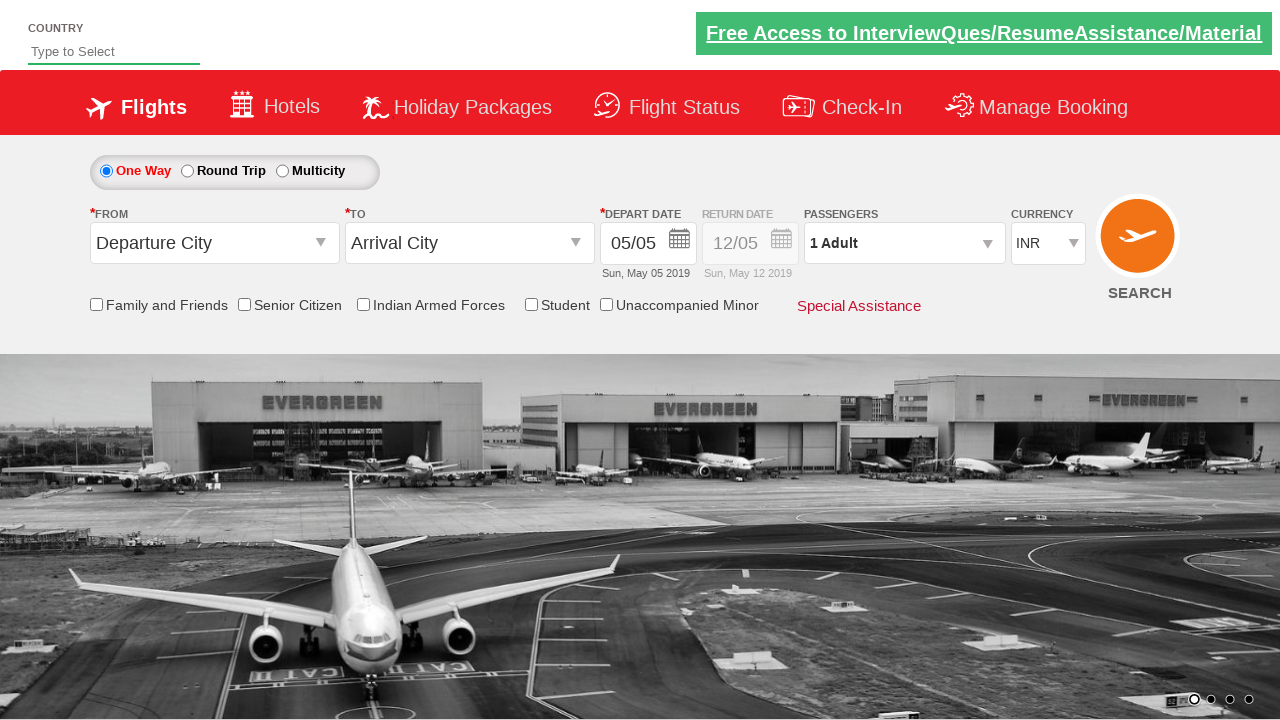

Selected USD currency (index 3) from dropdown on #ctl00_mainContent_DropDownListCurrency
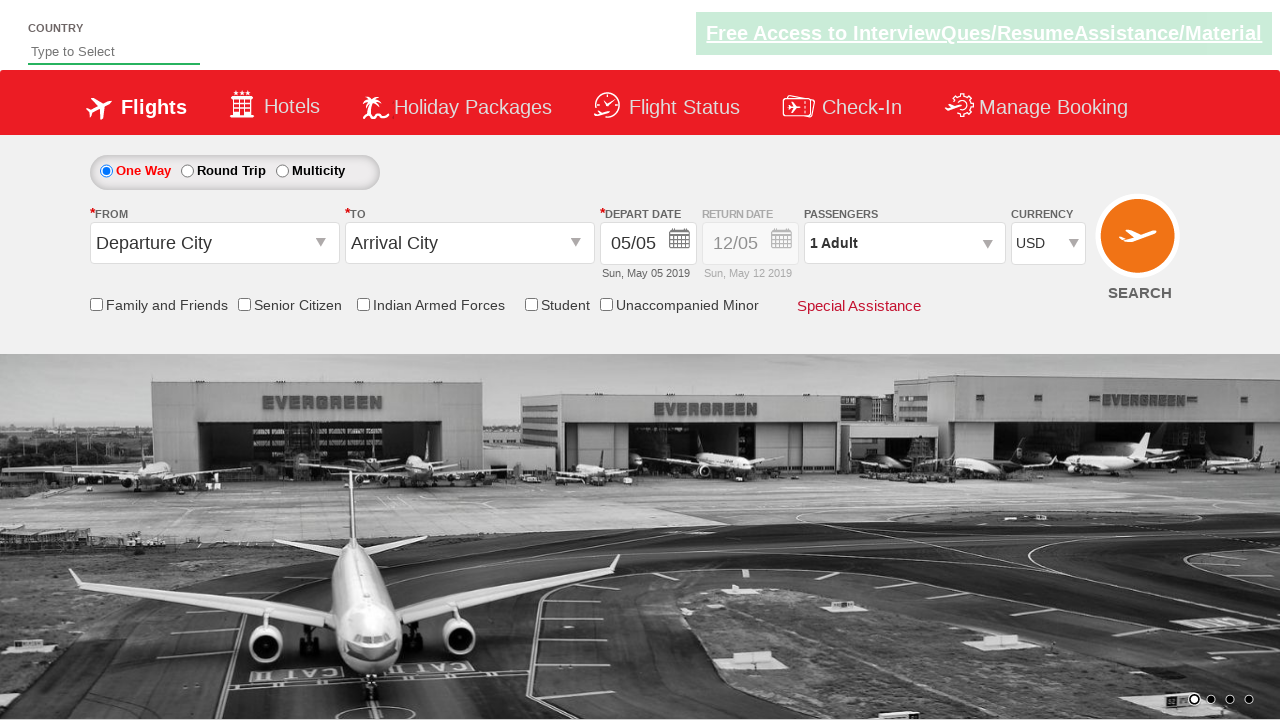

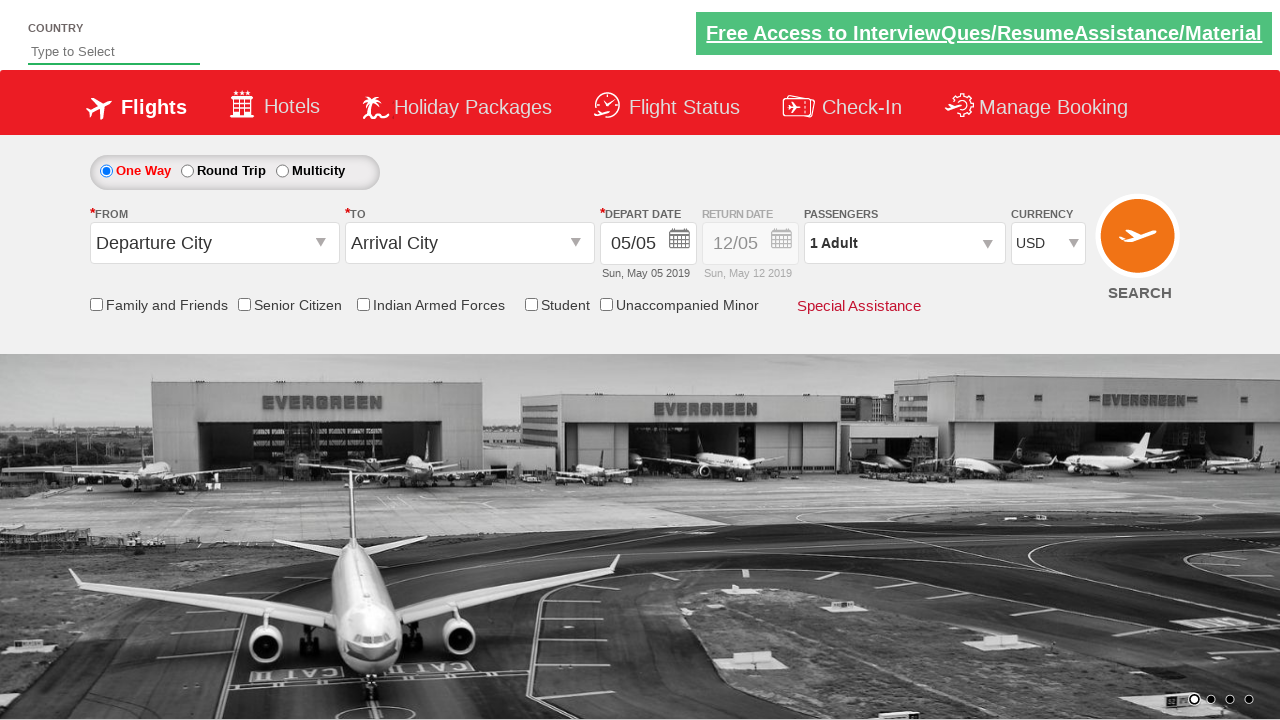